Navigates to a login page and clicks on the password reset link to access the password recovery functionality

Starting URL: https://cms.anhtester.com/login

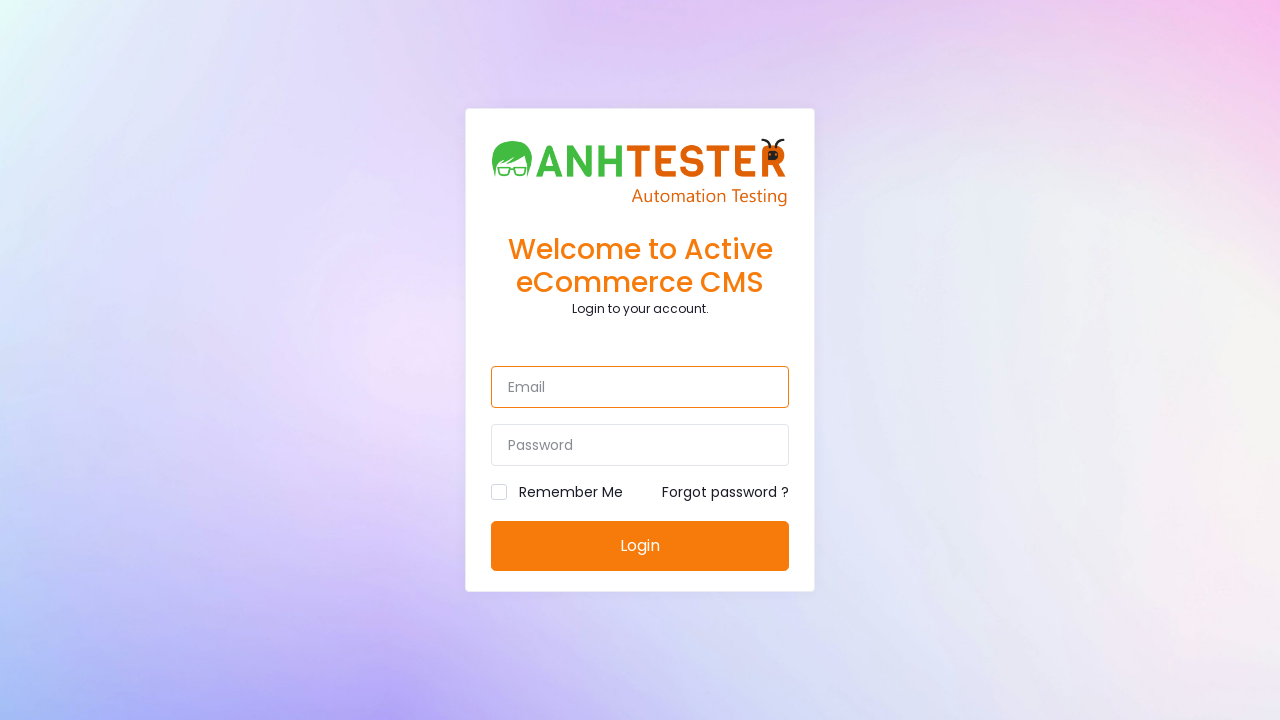

Clicked on the password reset link at (726, 492) on a[href='https://cms.anhtester.com/password/reset']
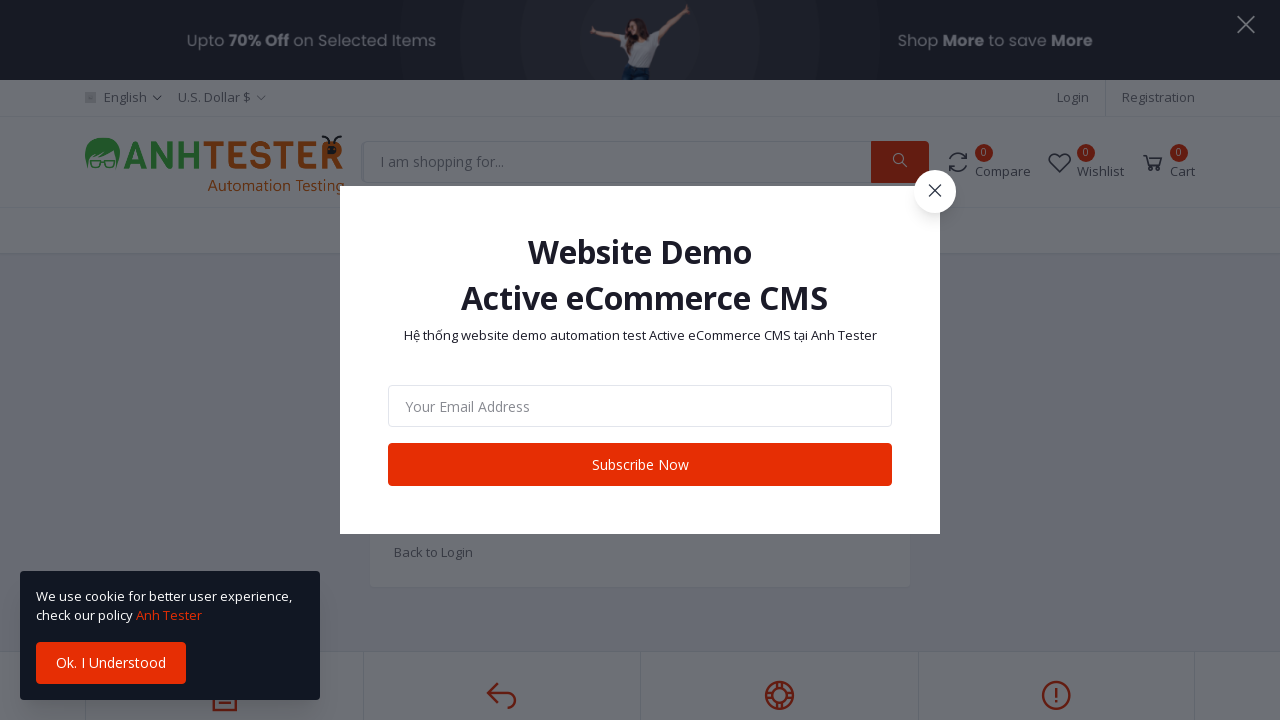

Password reset page loaded successfully
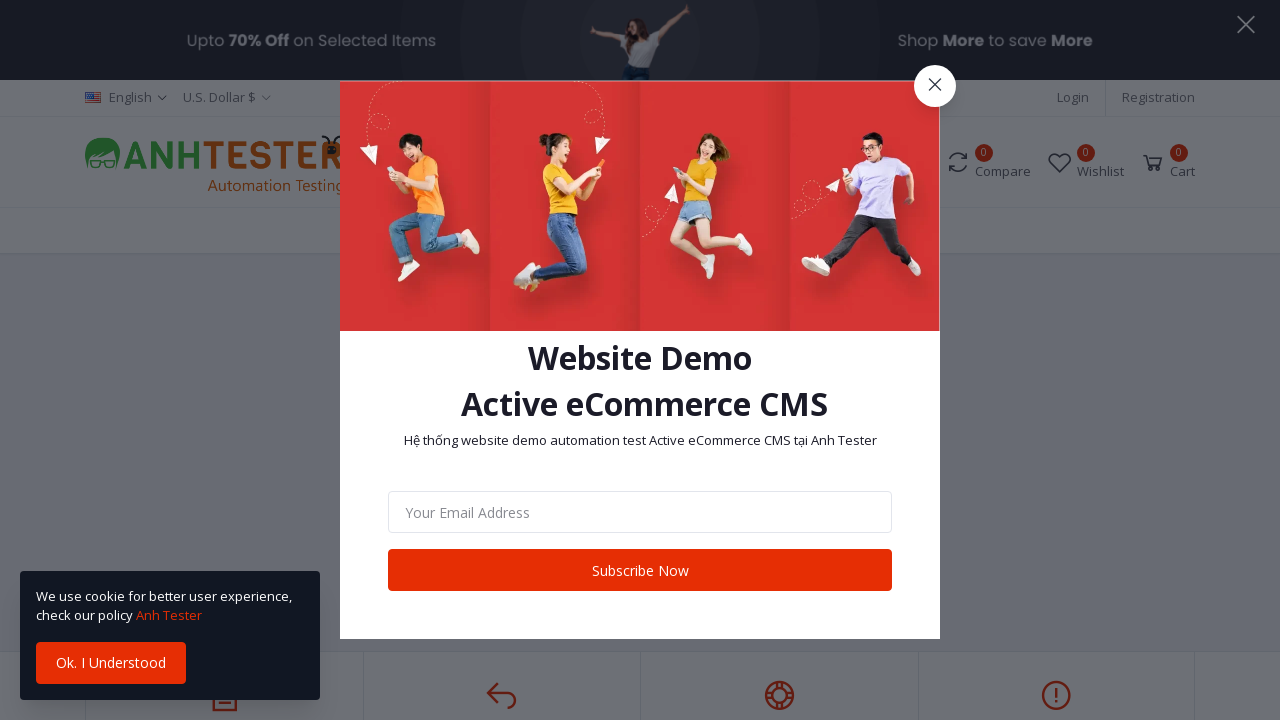

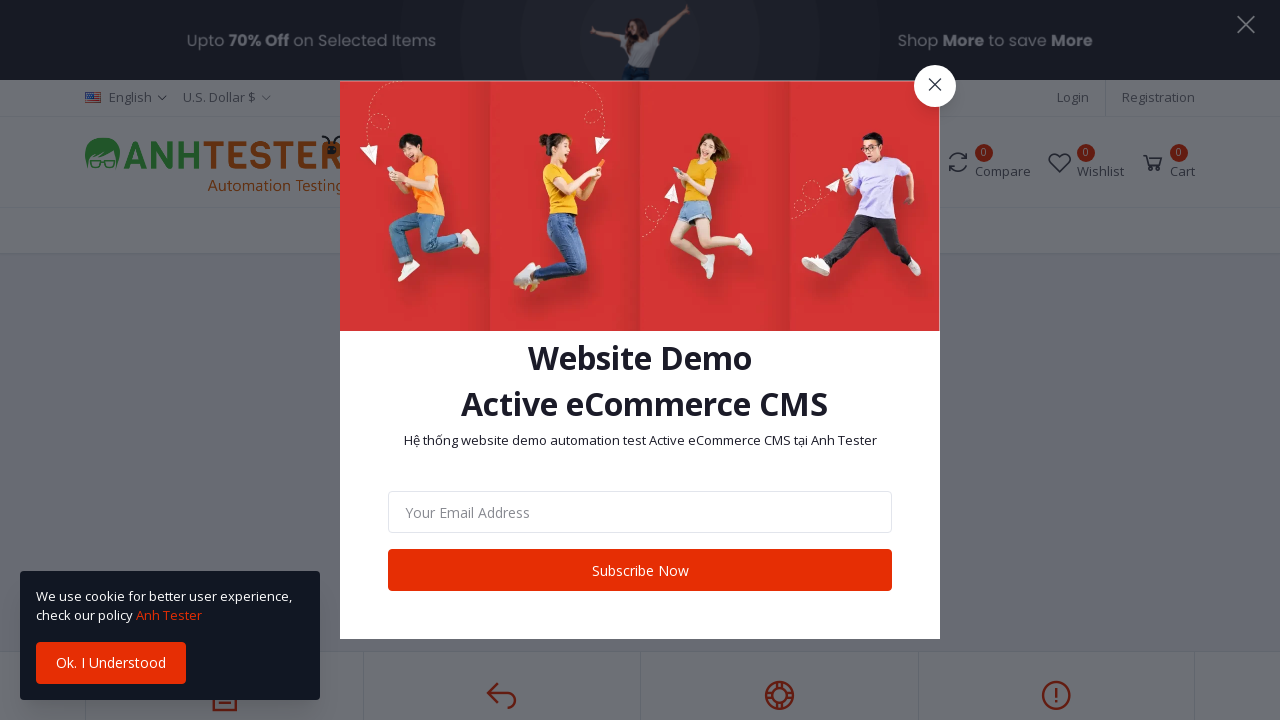